Tests tooltip functionality by hovering over various elements including a button, text field, and links to trigger their tooltips

Starting URL: https://demoqa.com/tool-tips

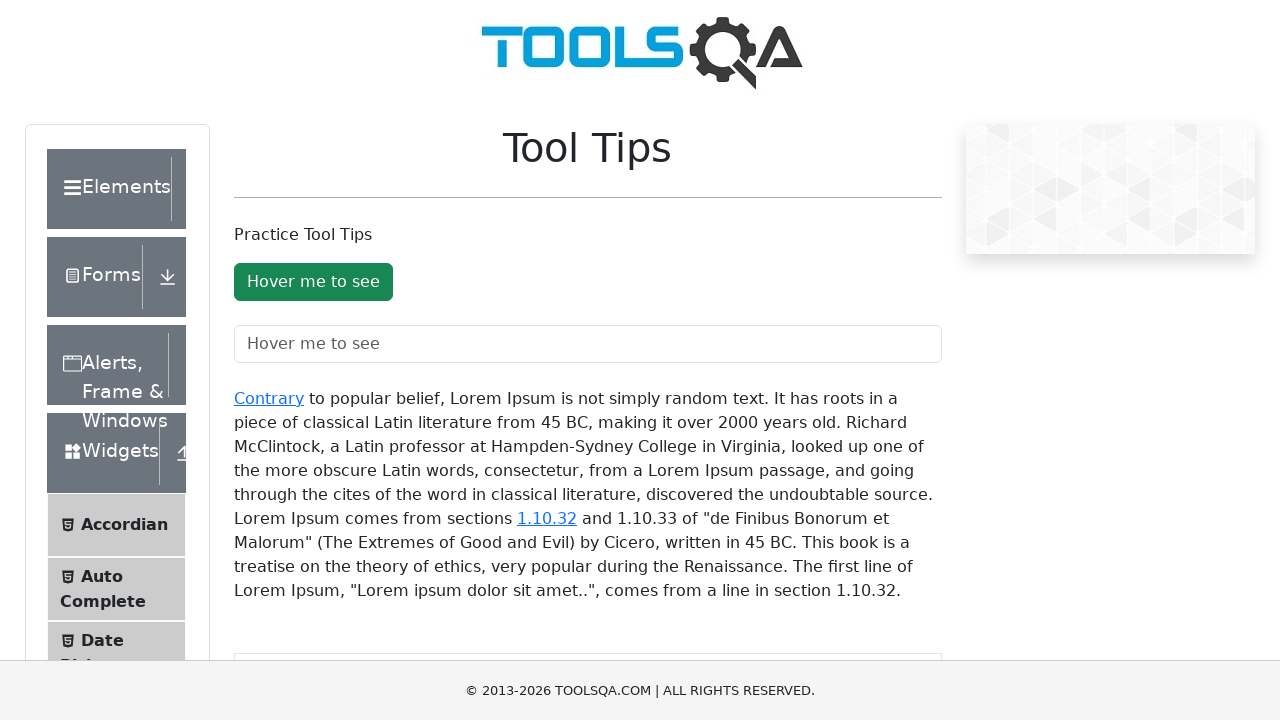

Hovered over tooltip button to trigger tooltip at (313, 282) on #toolTipButton
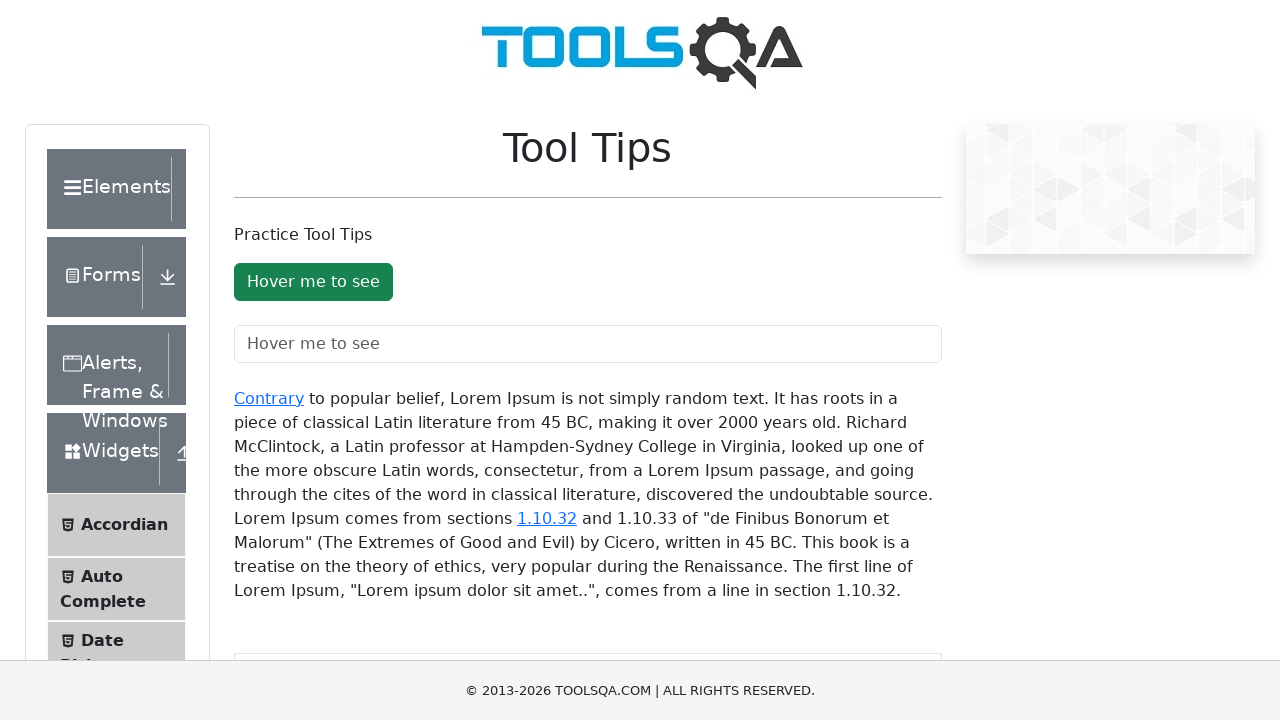

Scrolled down 250 pixels to reveal more tooltip elements
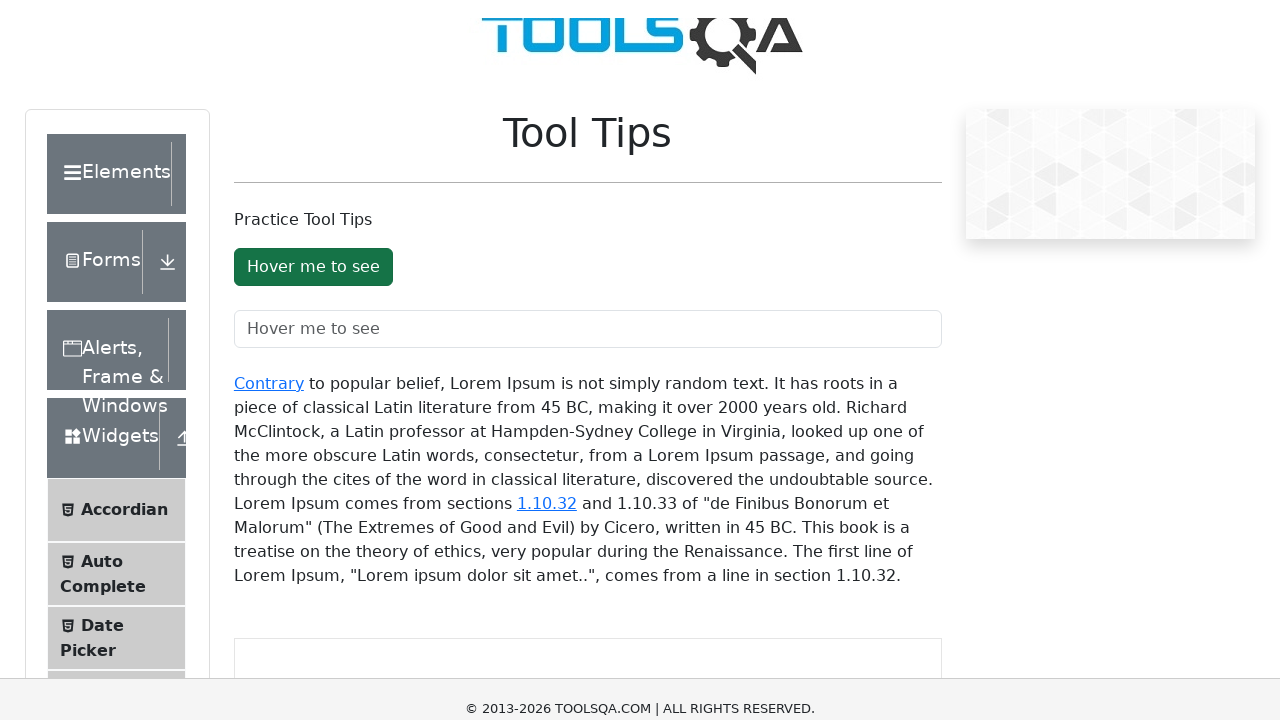

Hovered over tooltip text field to trigger tooltip at (588, 94) on input#toolTipTextField
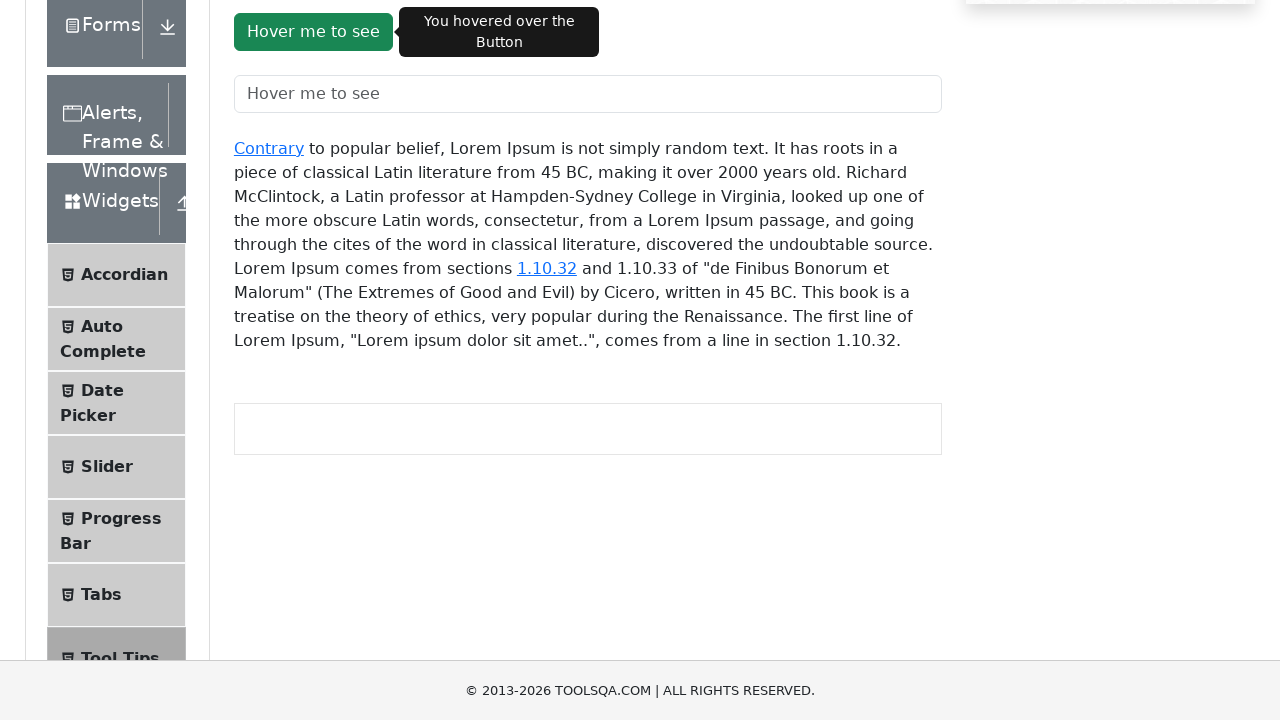

Hovered over 'Contrary' link to trigger tooltip at (269, 148) on a:has-text('Contrary')
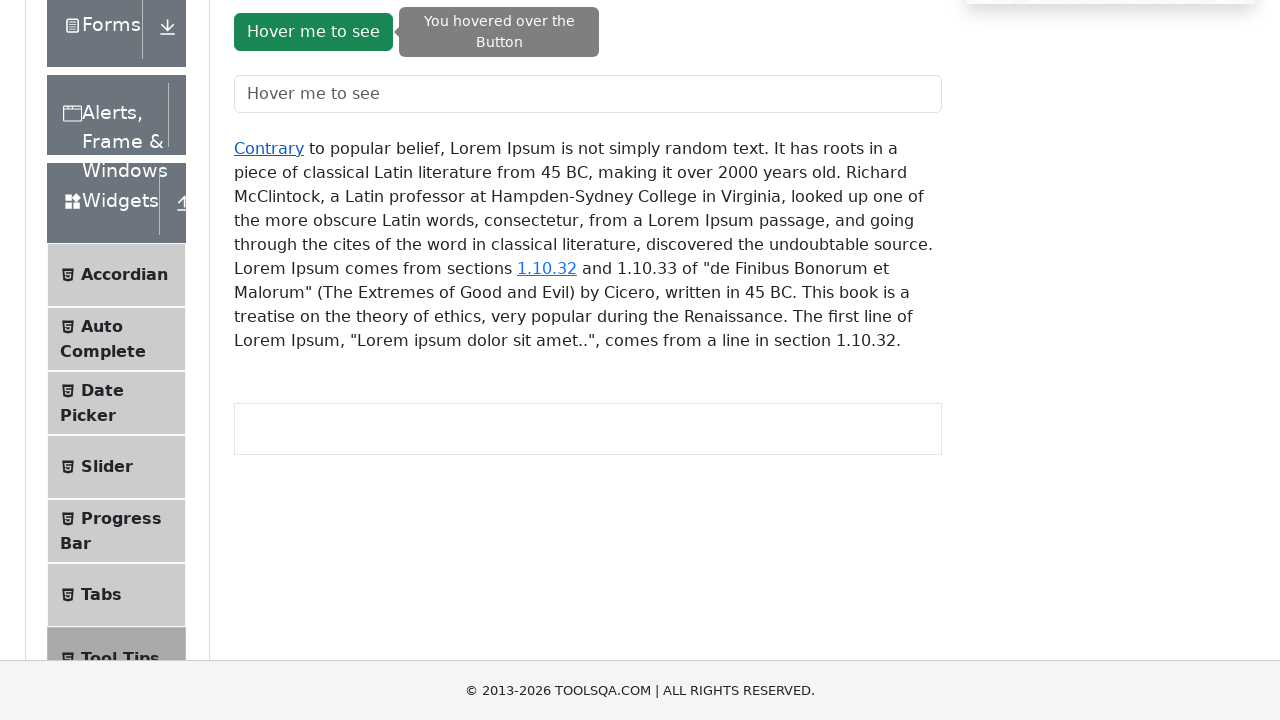

Hovered over '1.10.32' link to trigger tooltip at (547, 268) on a:has-text('1.10.32')
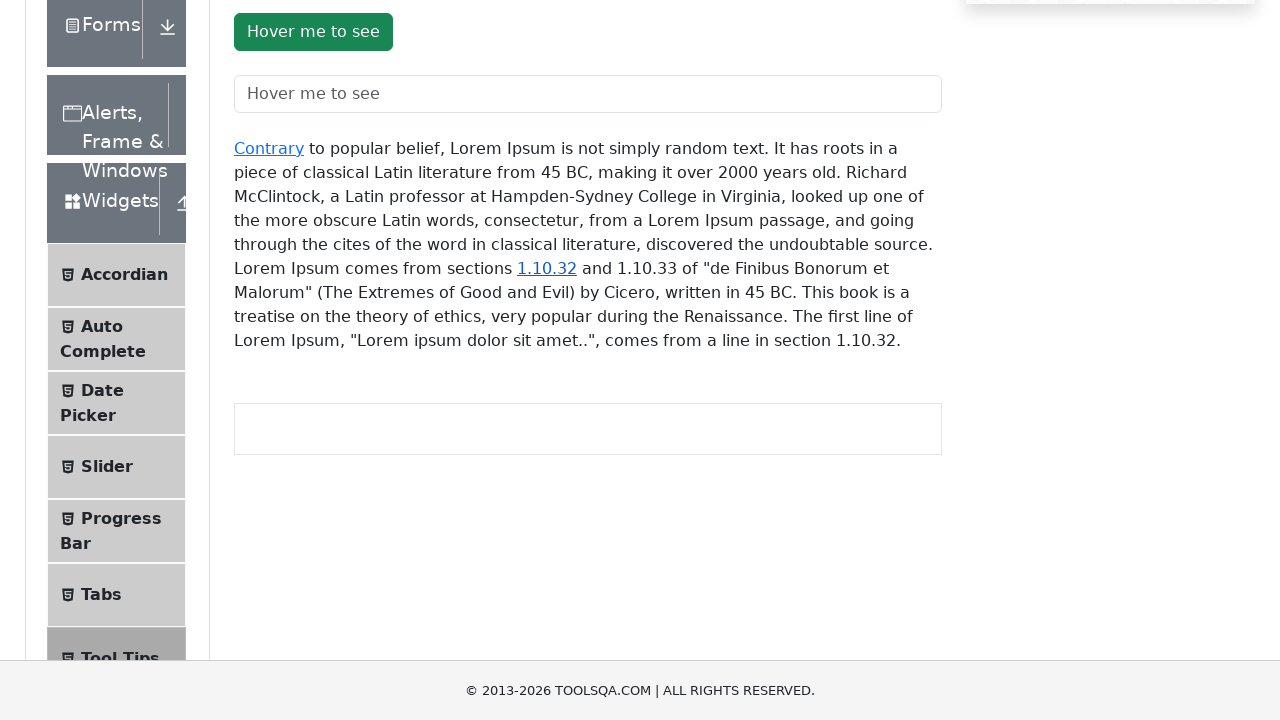

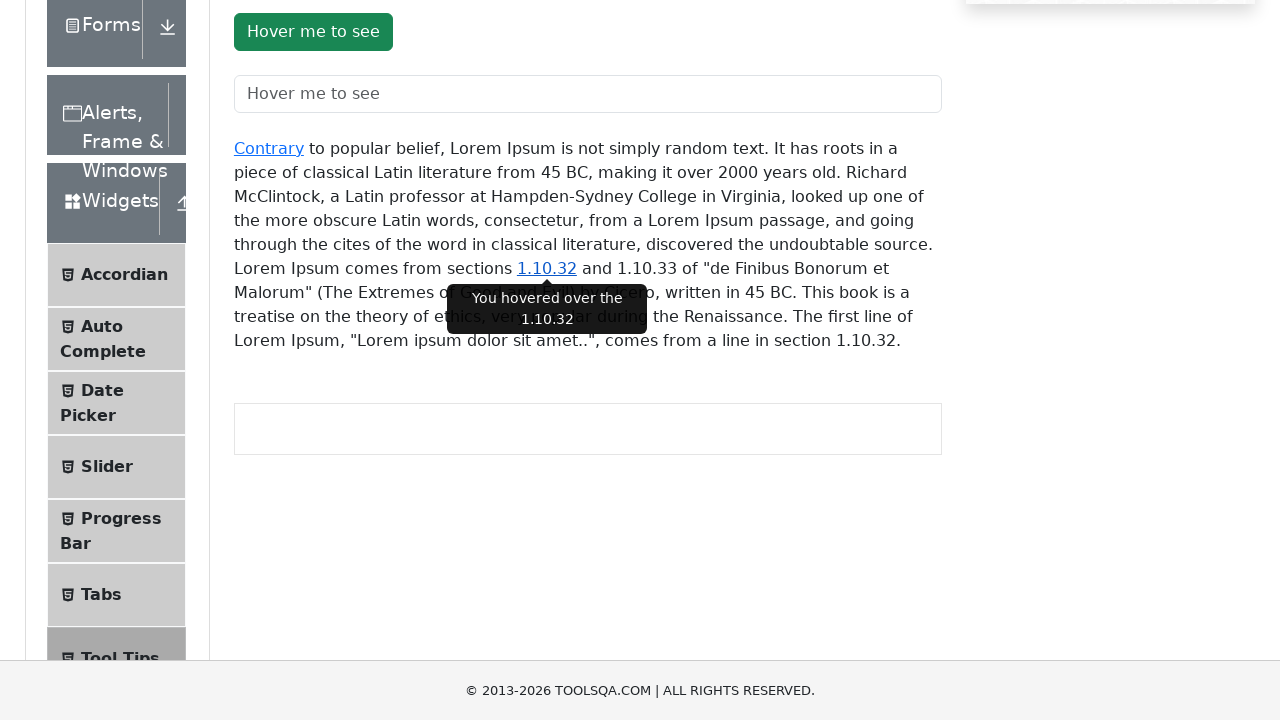